Tests a form by filling all input fields with text and clicking the submit button using XPath selection

Starting URL: http://suninjuly.github.io/find_xpath_form

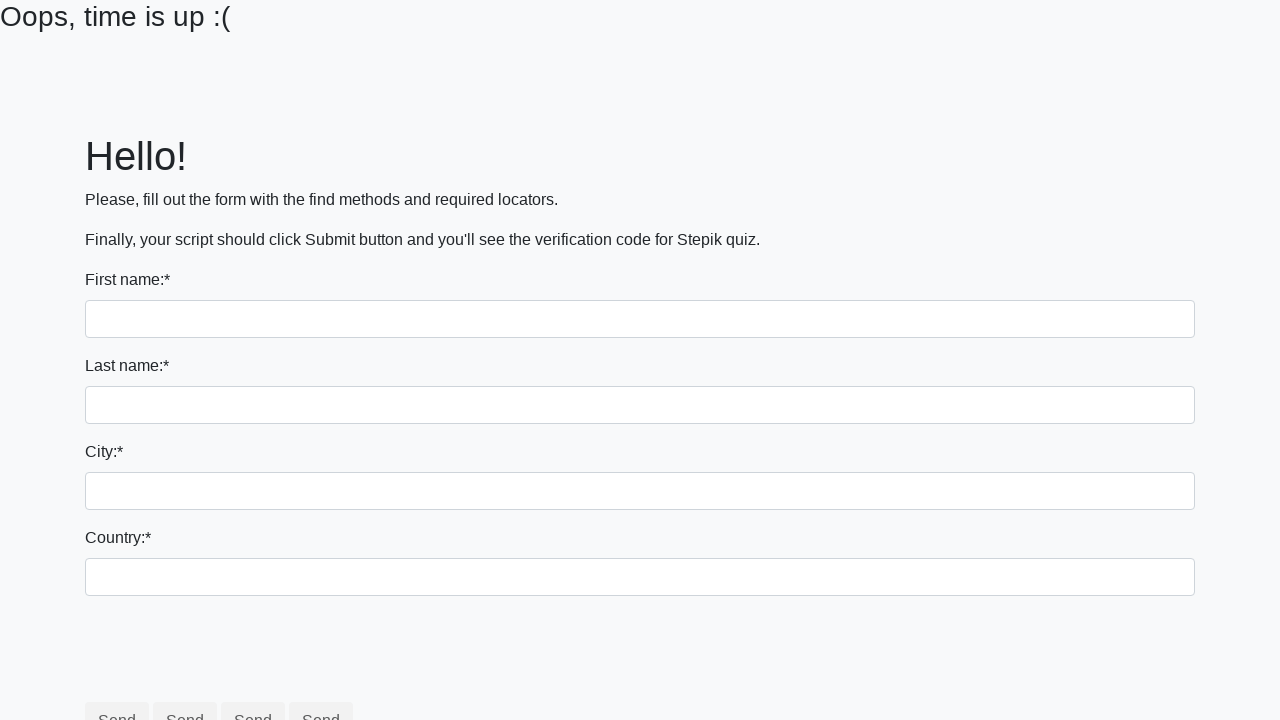

Navigated to form page at http://suninjuly.github.io/find_xpath_form
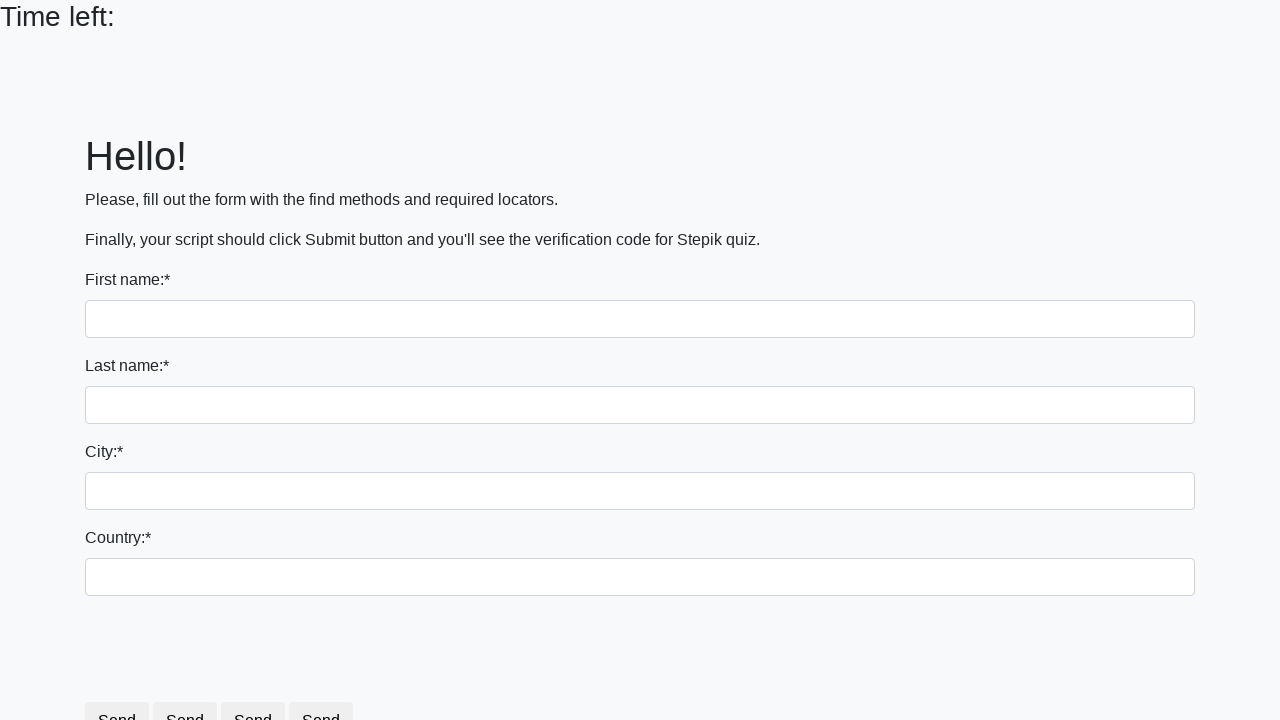

Filled input field with 'kek' on input >> nth=0
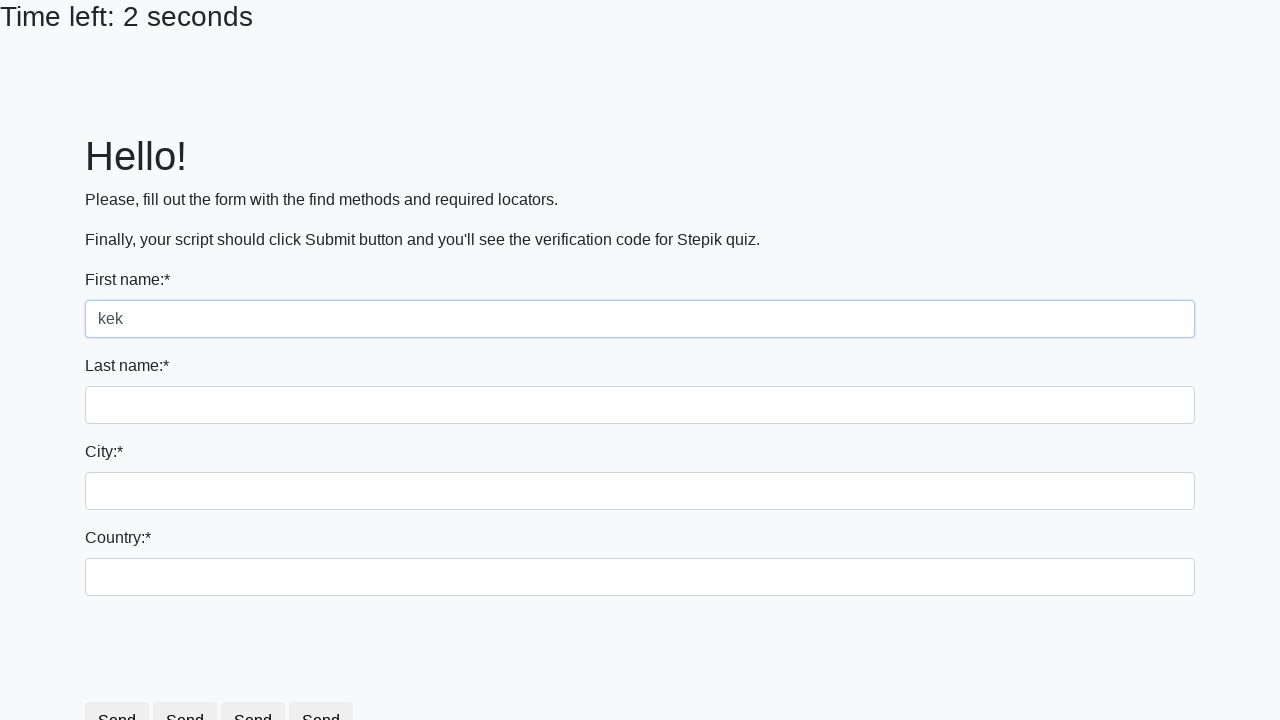

Filled input field with 'kek' on input >> nth=1
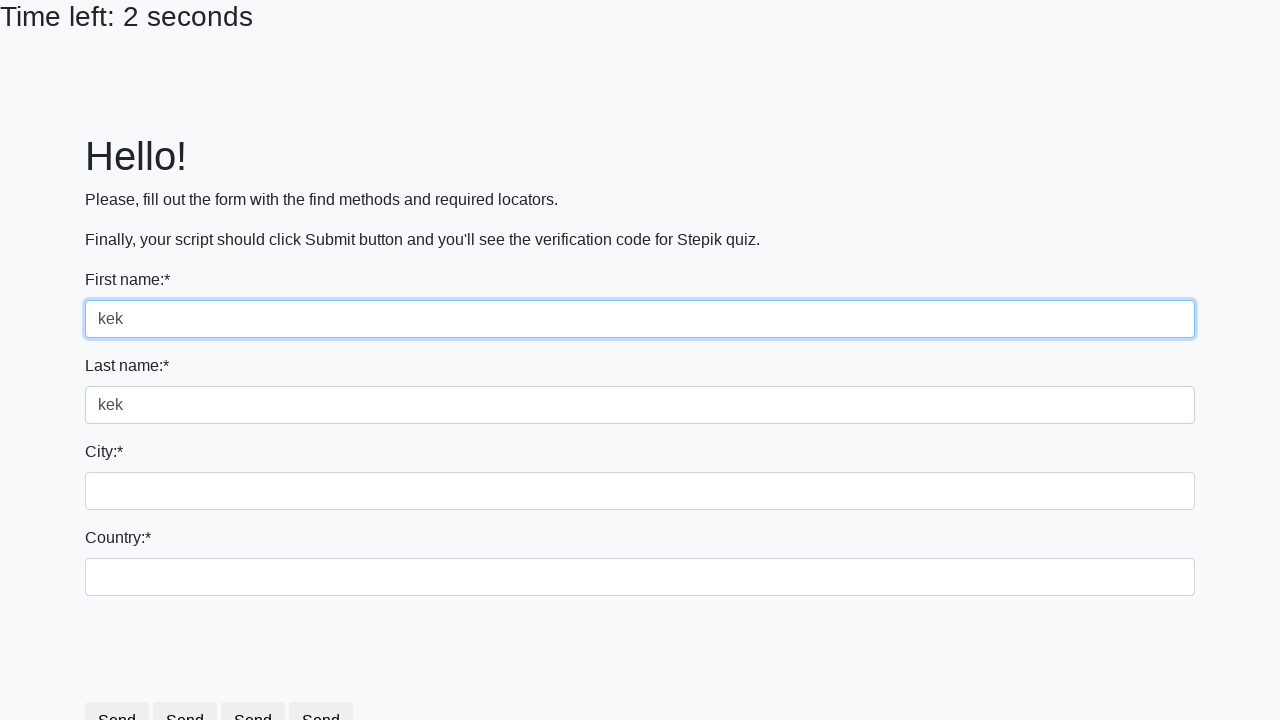

Filled input field with 'kek' on input >> nth=2
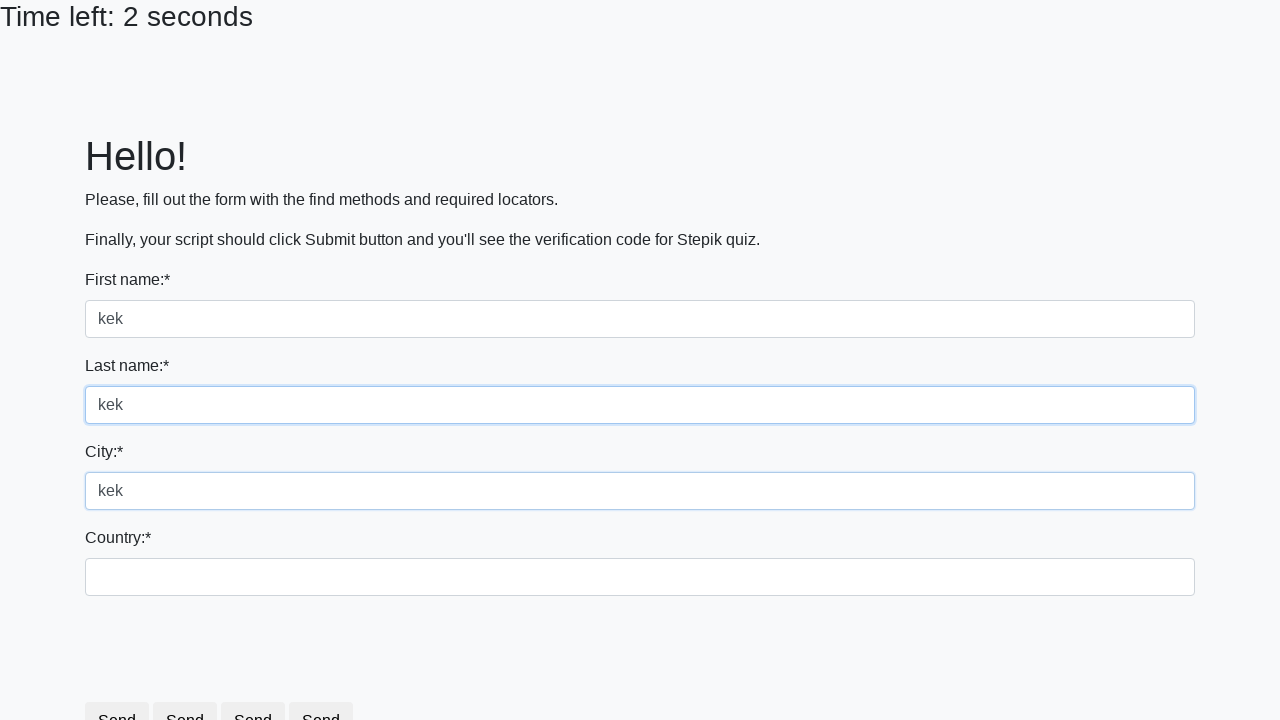

Filled input field with 'kek' on input >> nth=3
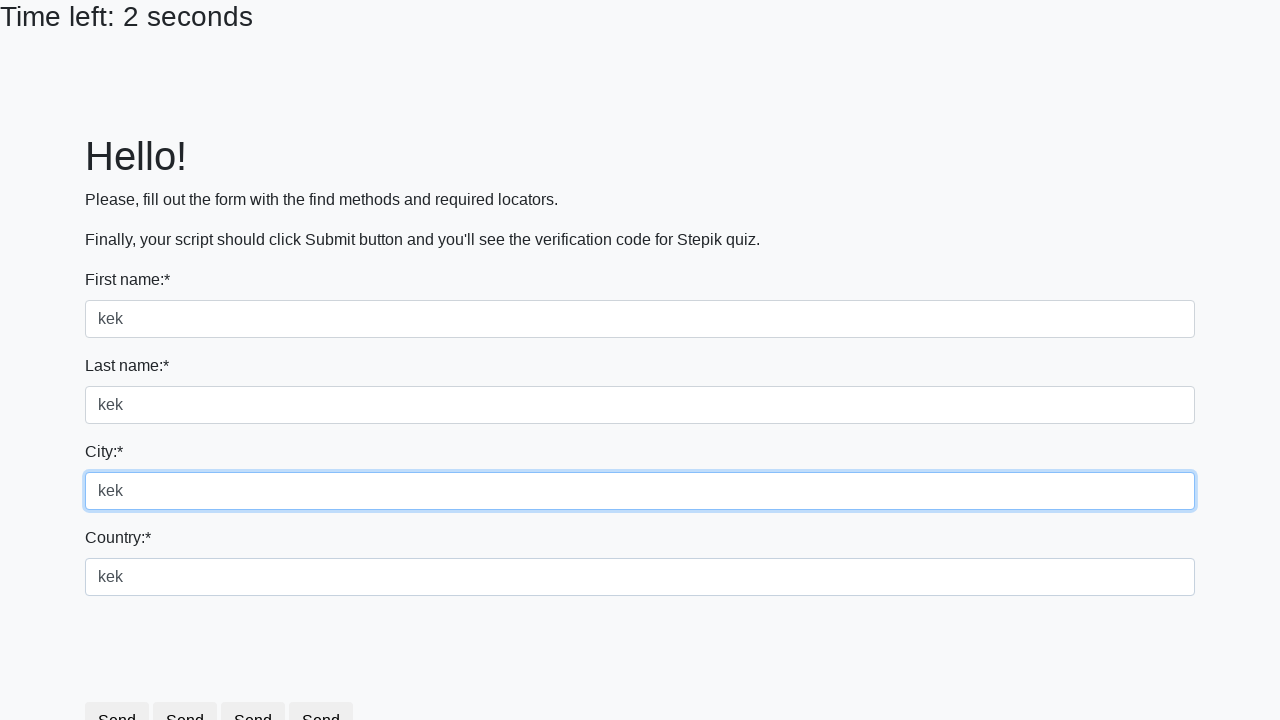

Clicked Submit button using XPath selector at (259, 685) on xpath=//button[text()='Submit']
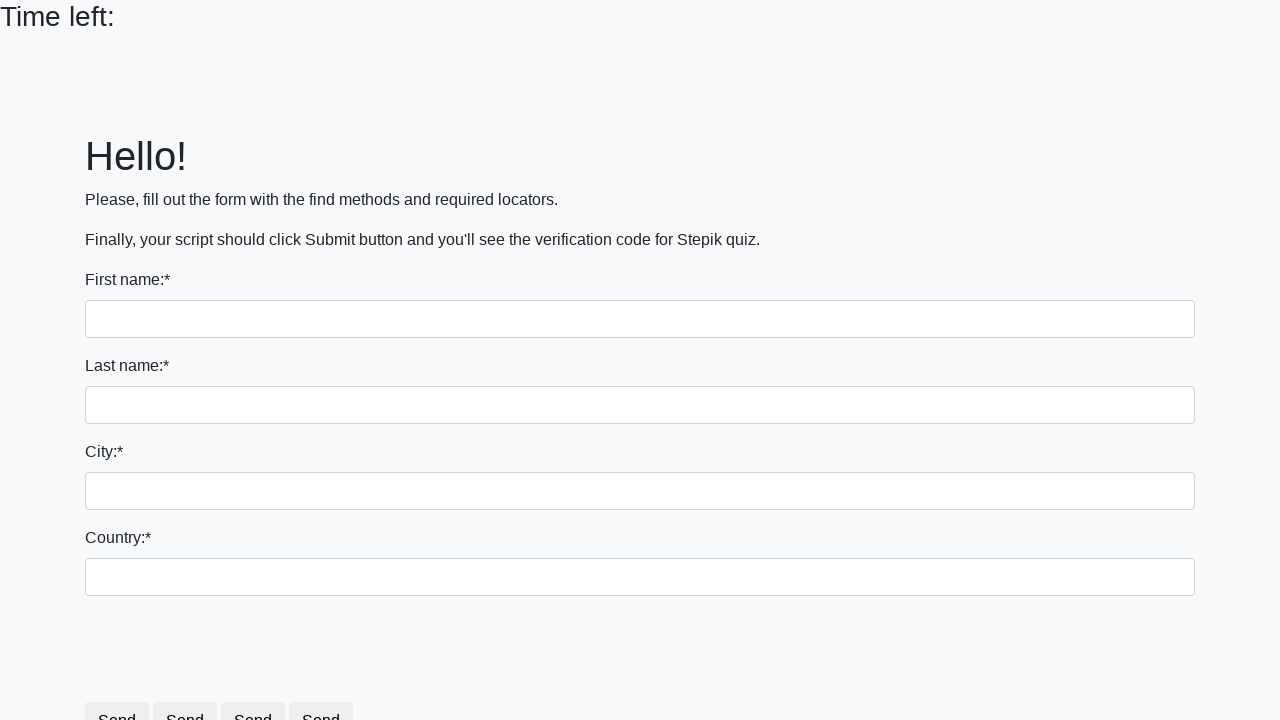

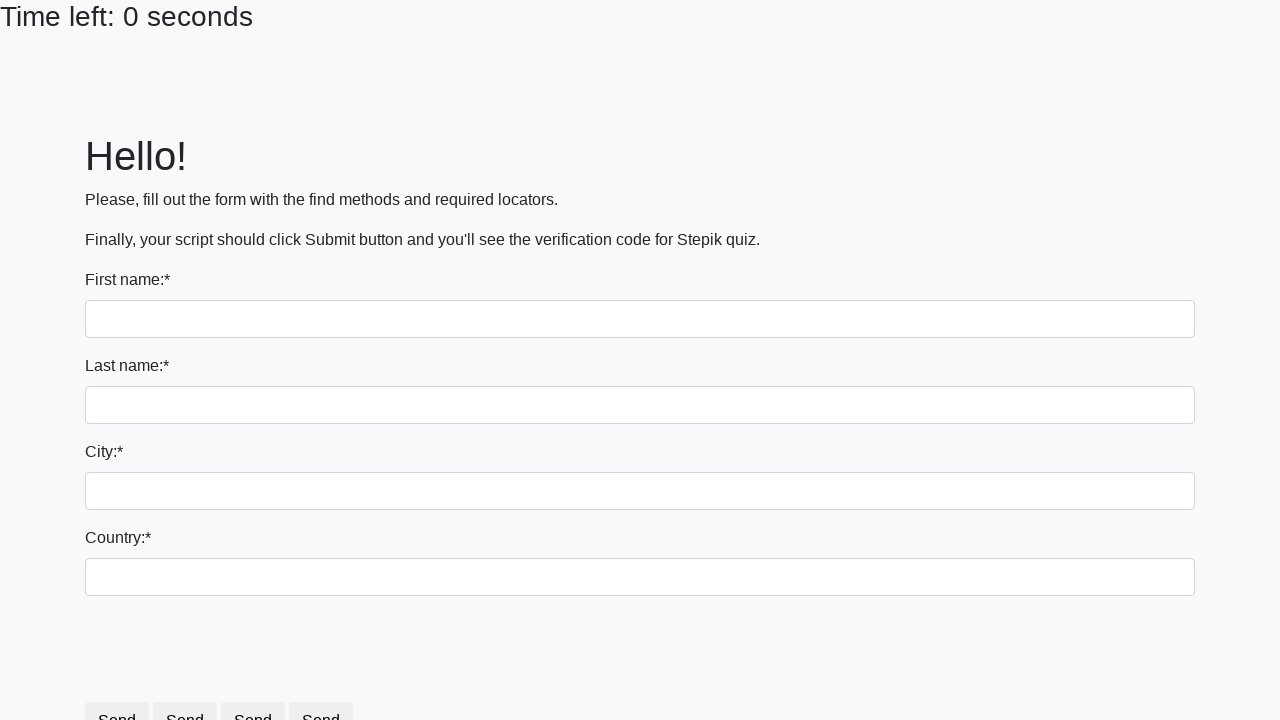